Tests the Coffee Cart application by selecting multiple coffee items, navigating to the cart, verifying the total price, completing the checkout form with name and email, and confirming the purchase success message.

Starting URL: https://seleniumbase.io/coffee/

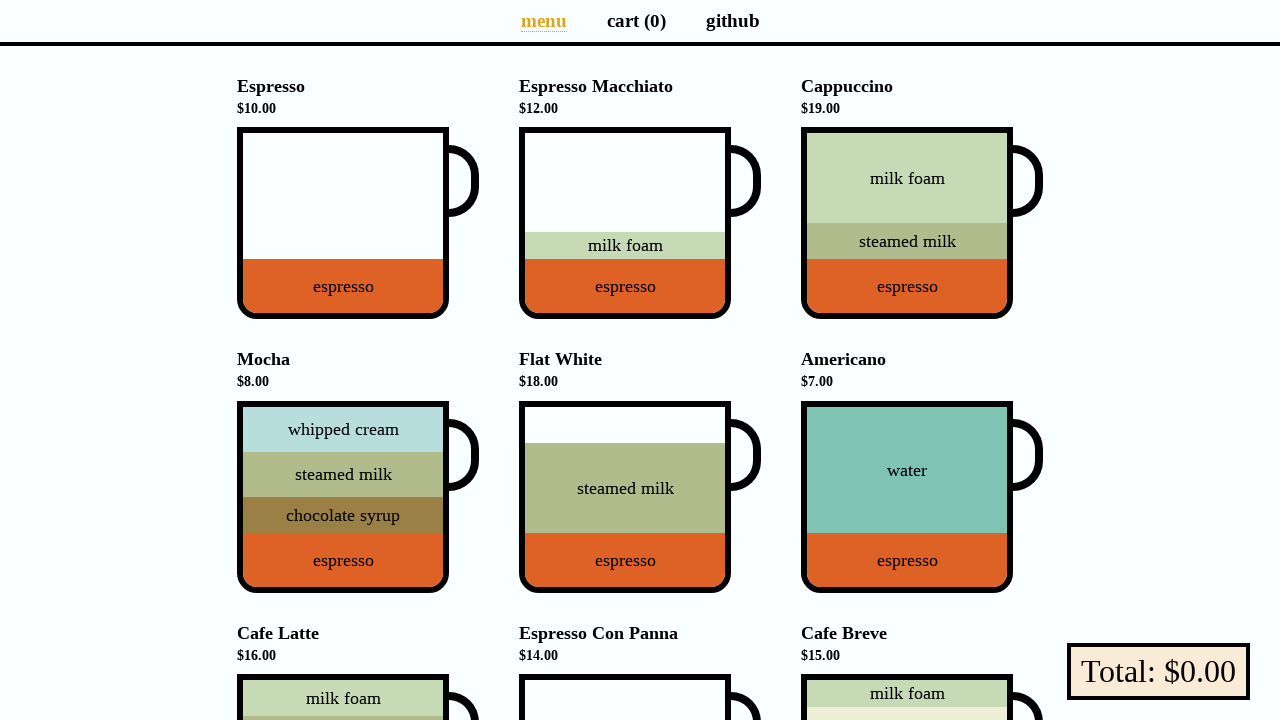

Selected Cappuccino coffee item at (907, 223) on div[data-sb="Cappuccino"]
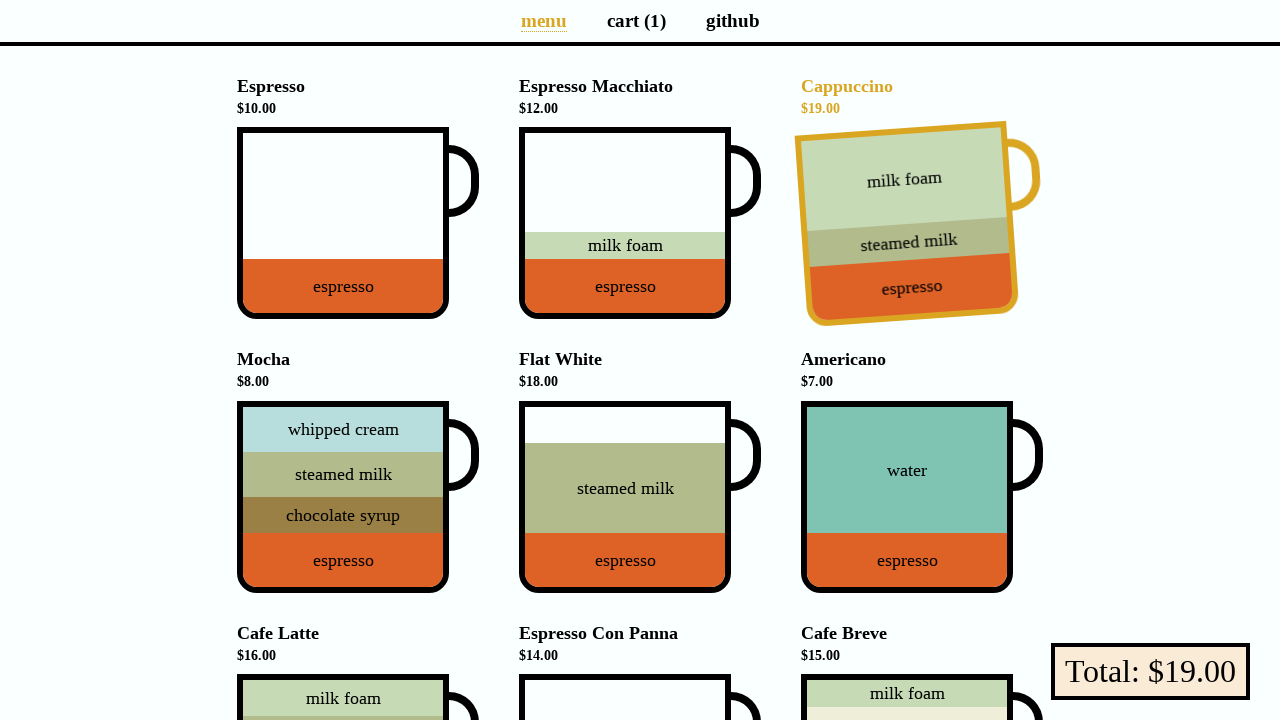

Selected Flat White coffee item at (625, 497) on div[data-sb="Flat-White"]
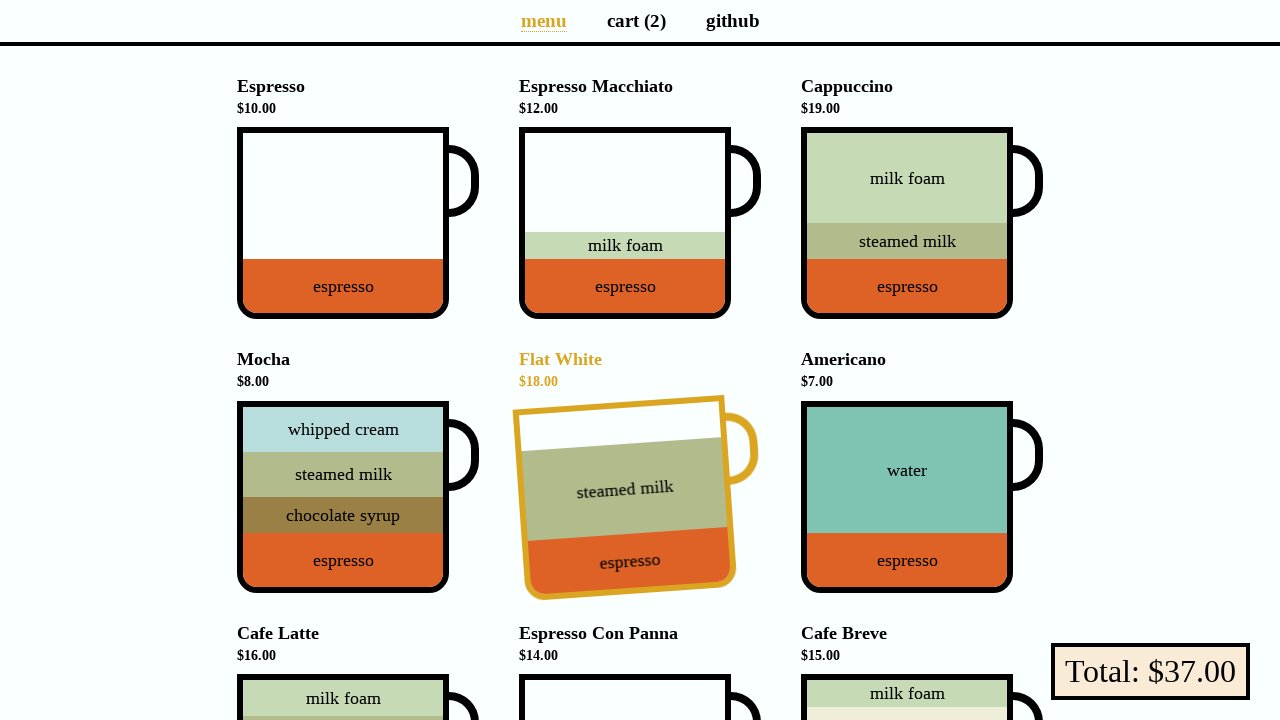

Selected Cafe Latte coffee item at (343, 627) on div[data-sb="Cafe-Latte"]
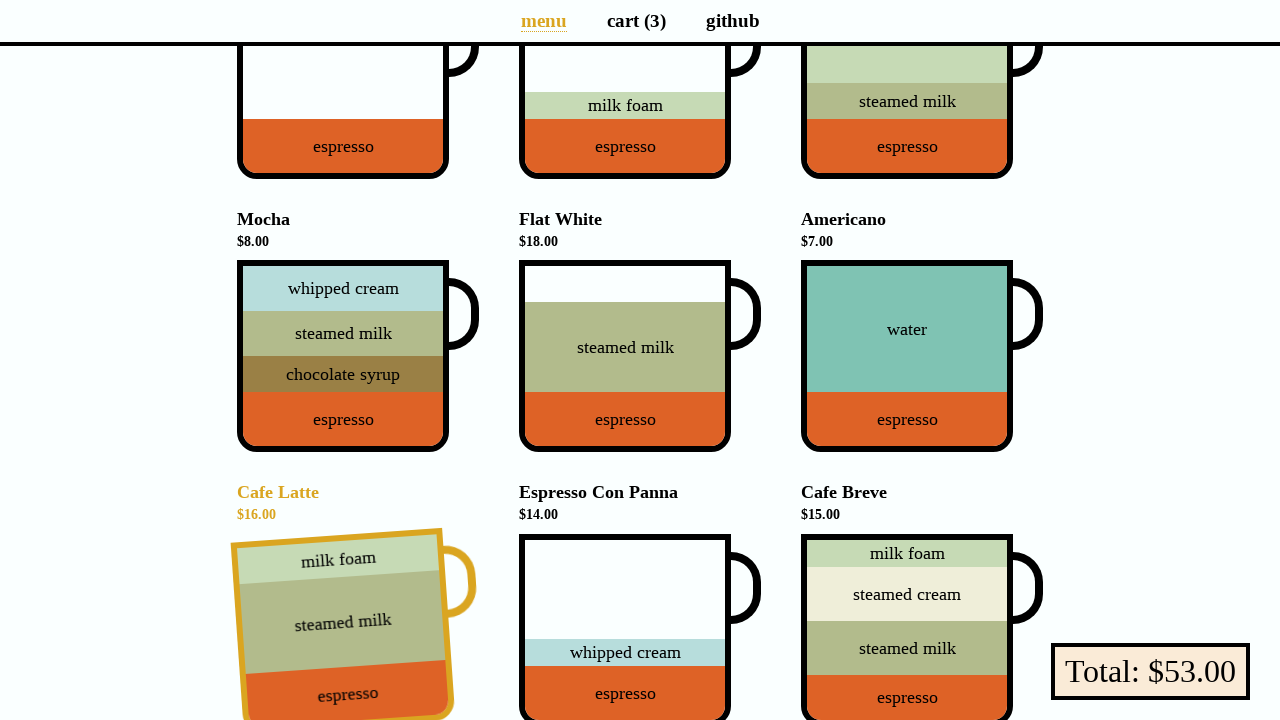

Navigated to cart page at (636, 20) on a[aria-label="Cart page"]
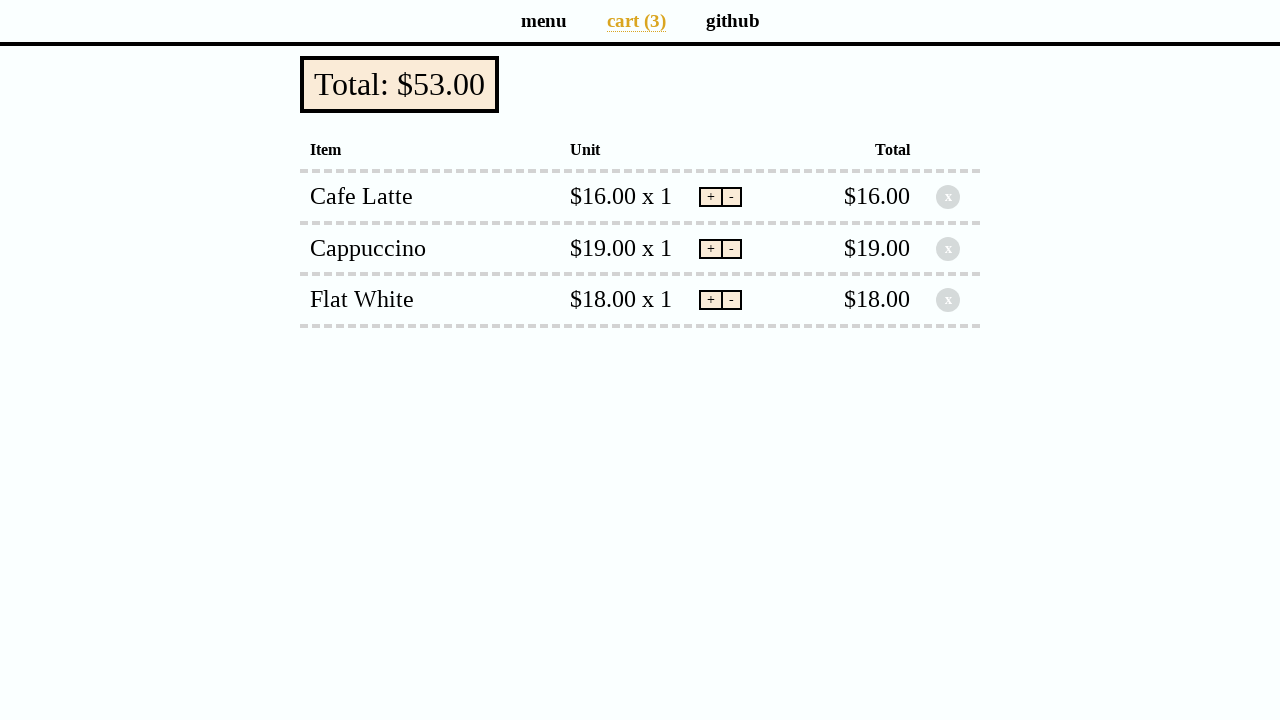

Pay button loaded
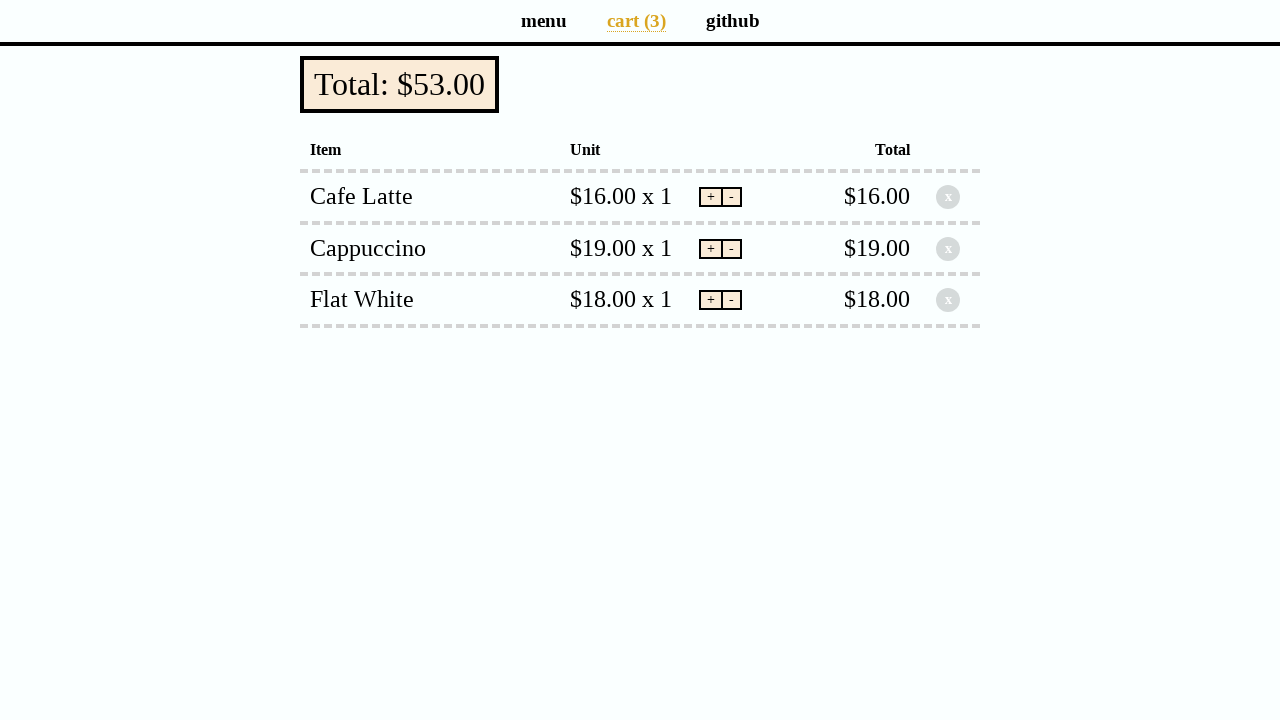

Verified total price is $53.00
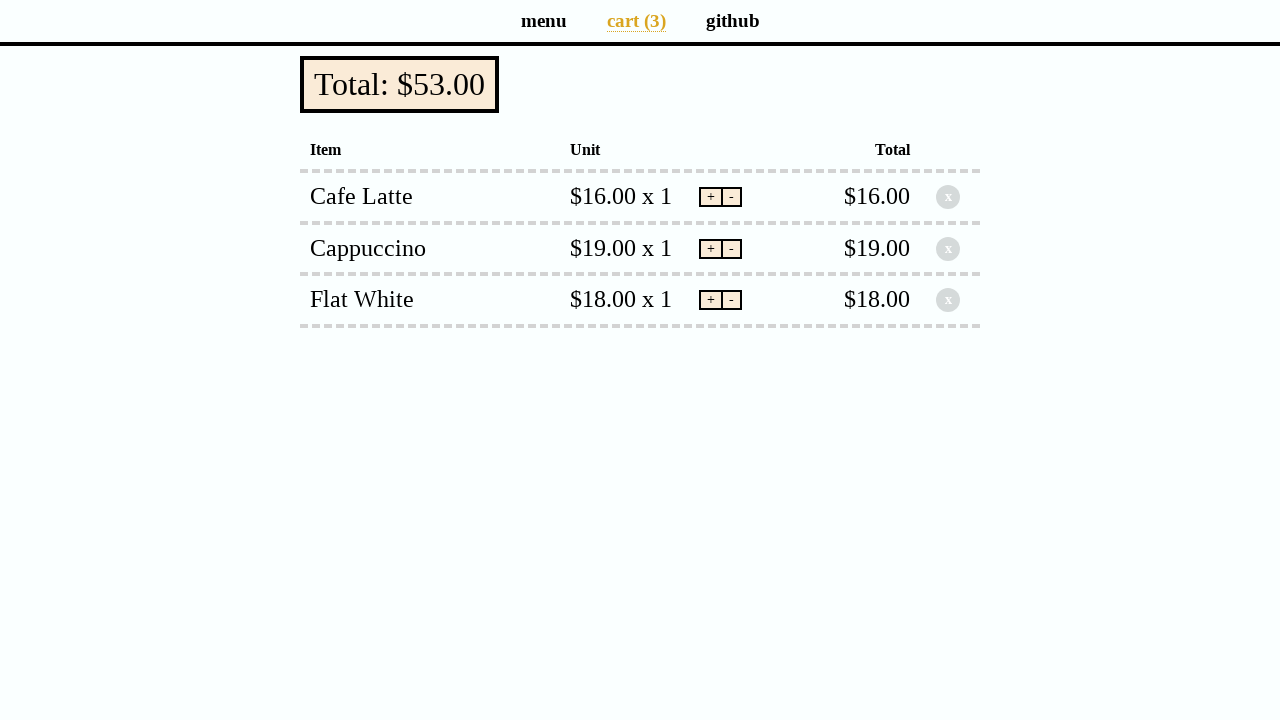

Clicked pay button to proceed to checkout at (400, 84) on button.pay
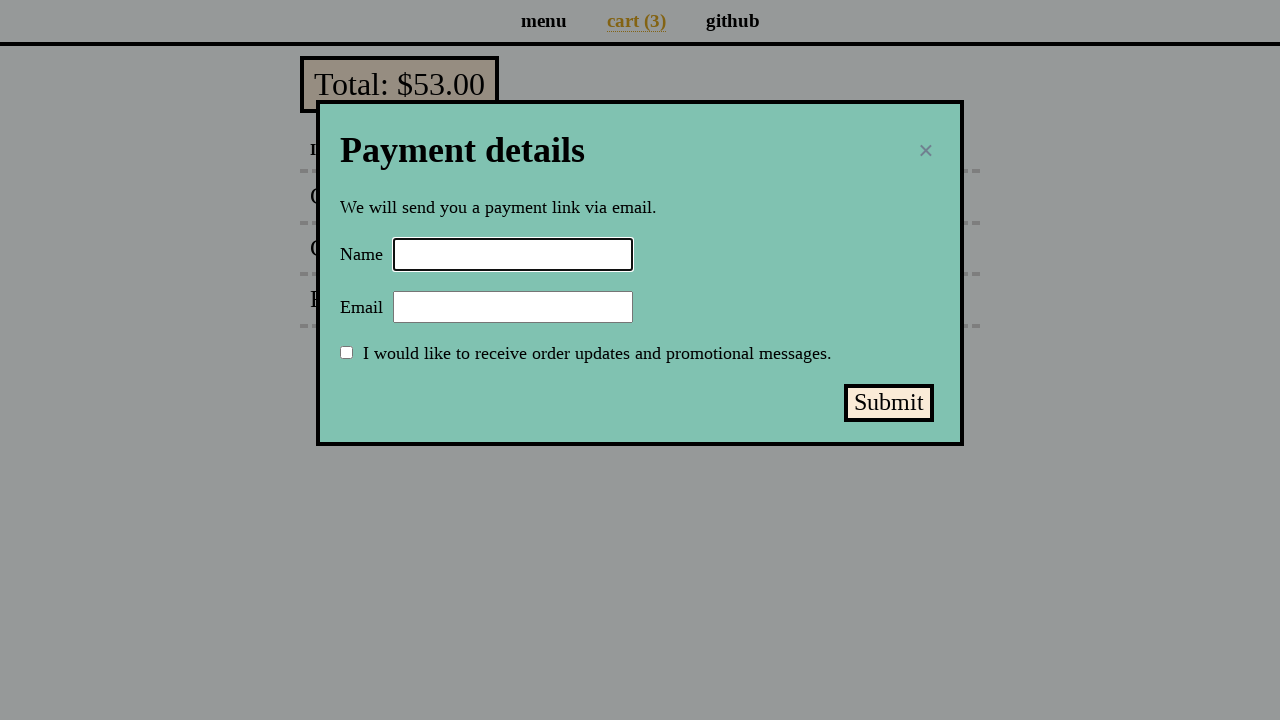

Filled name field with 'Selenium Coffee' on input#name
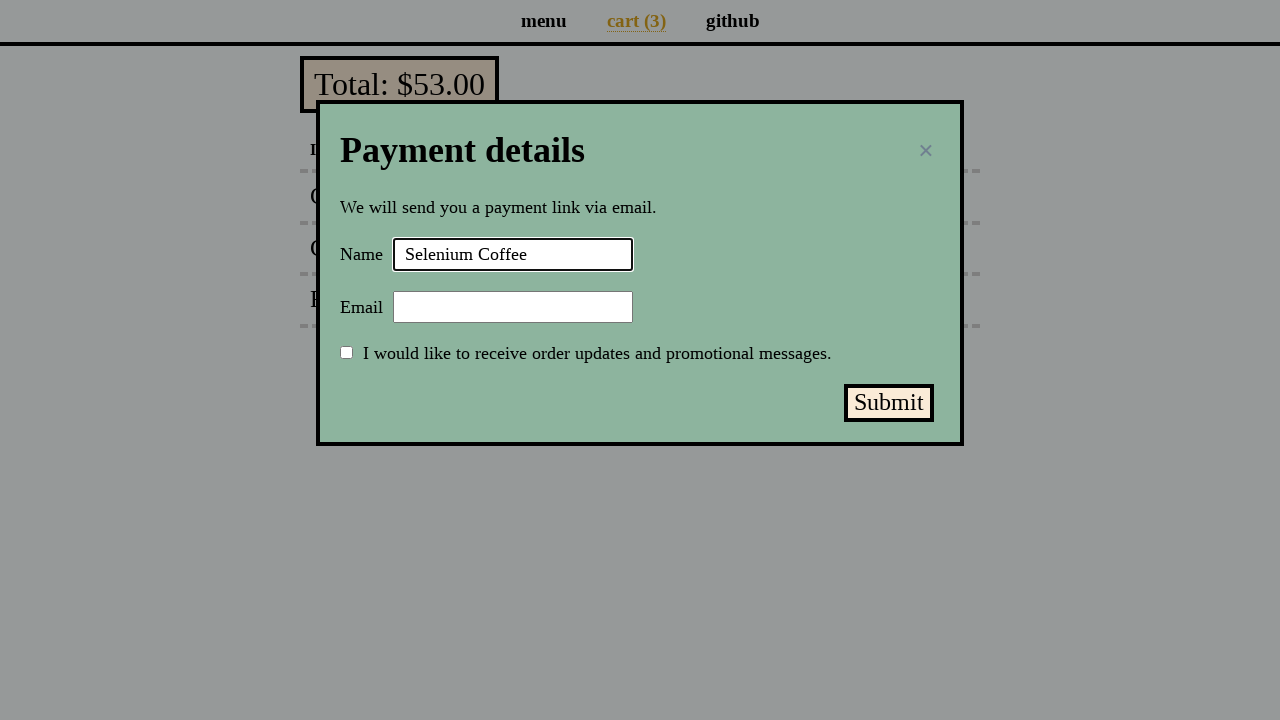

Filled email field with 'test@test.test' on input#email
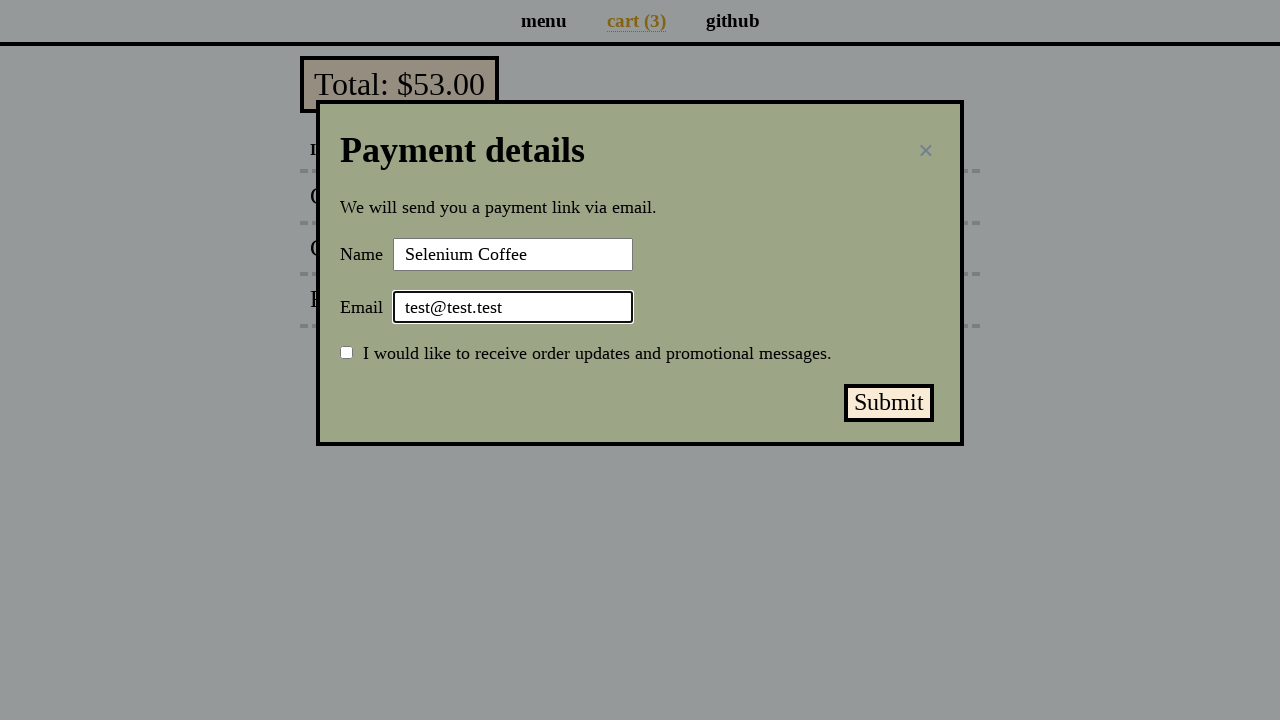

Clicked submit payment button at (889, 403) on button#submit-payment
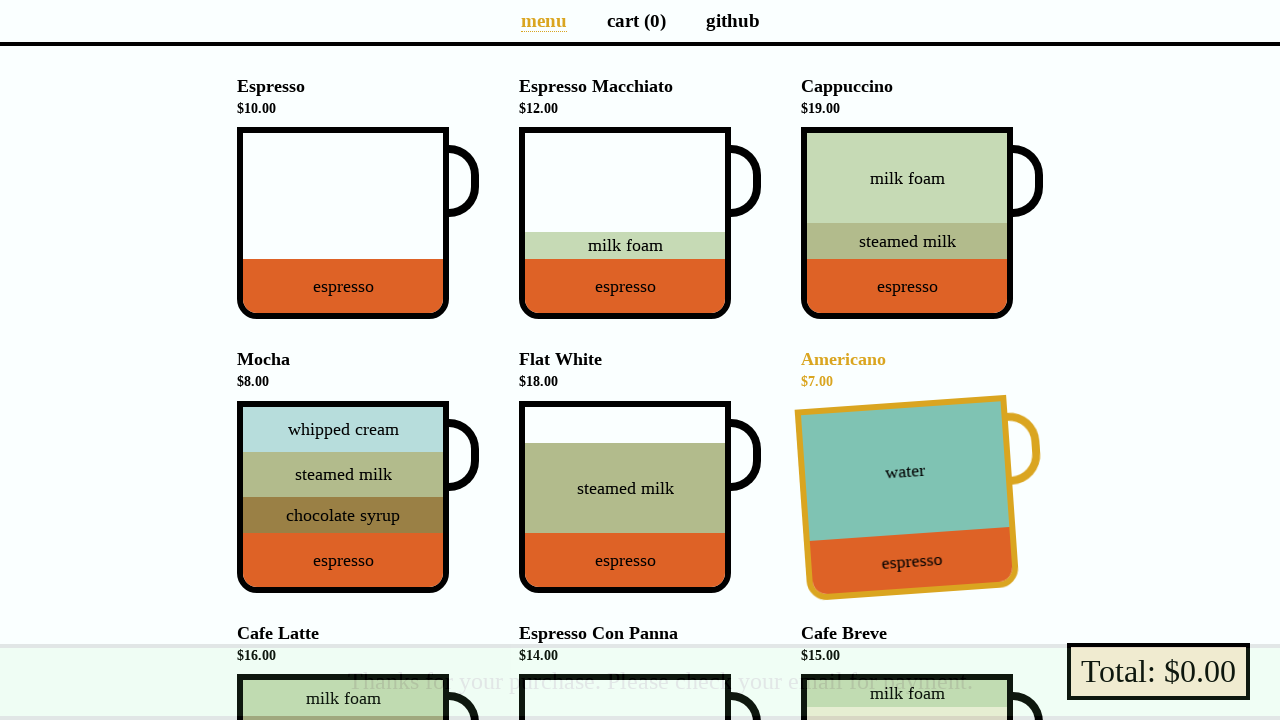

Success message element loaded
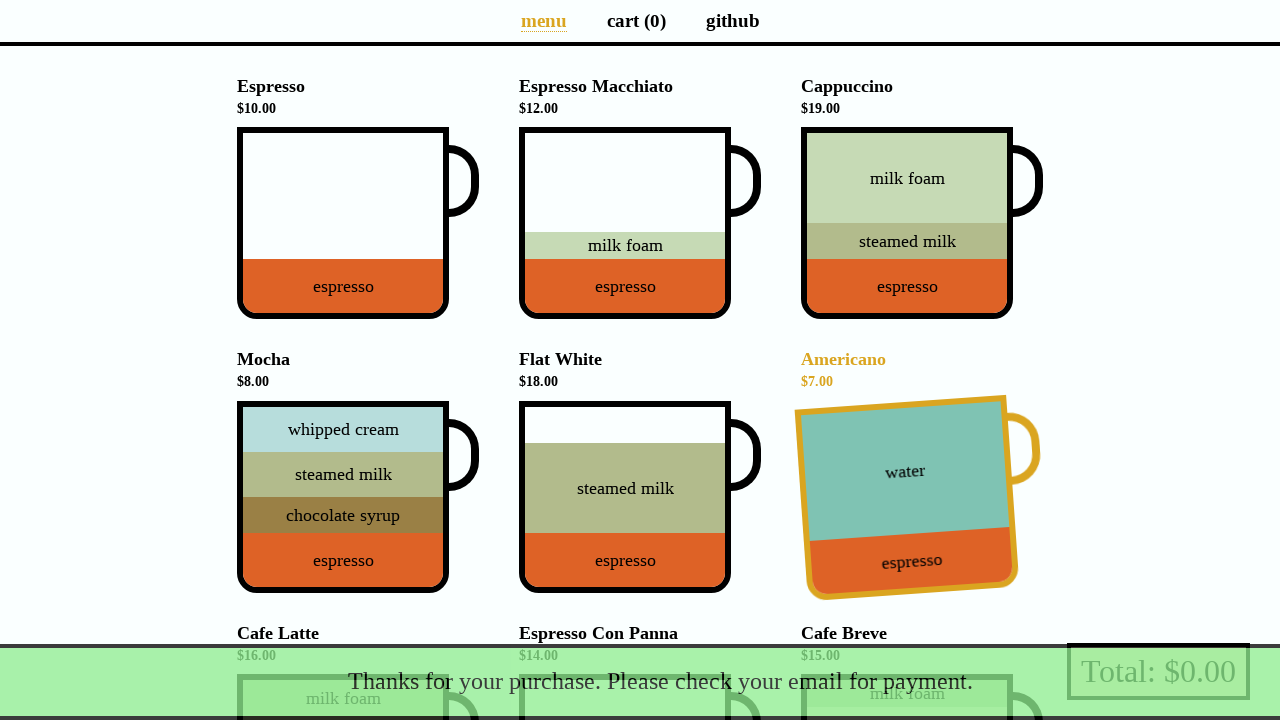

Confirmed purchase success message displayed
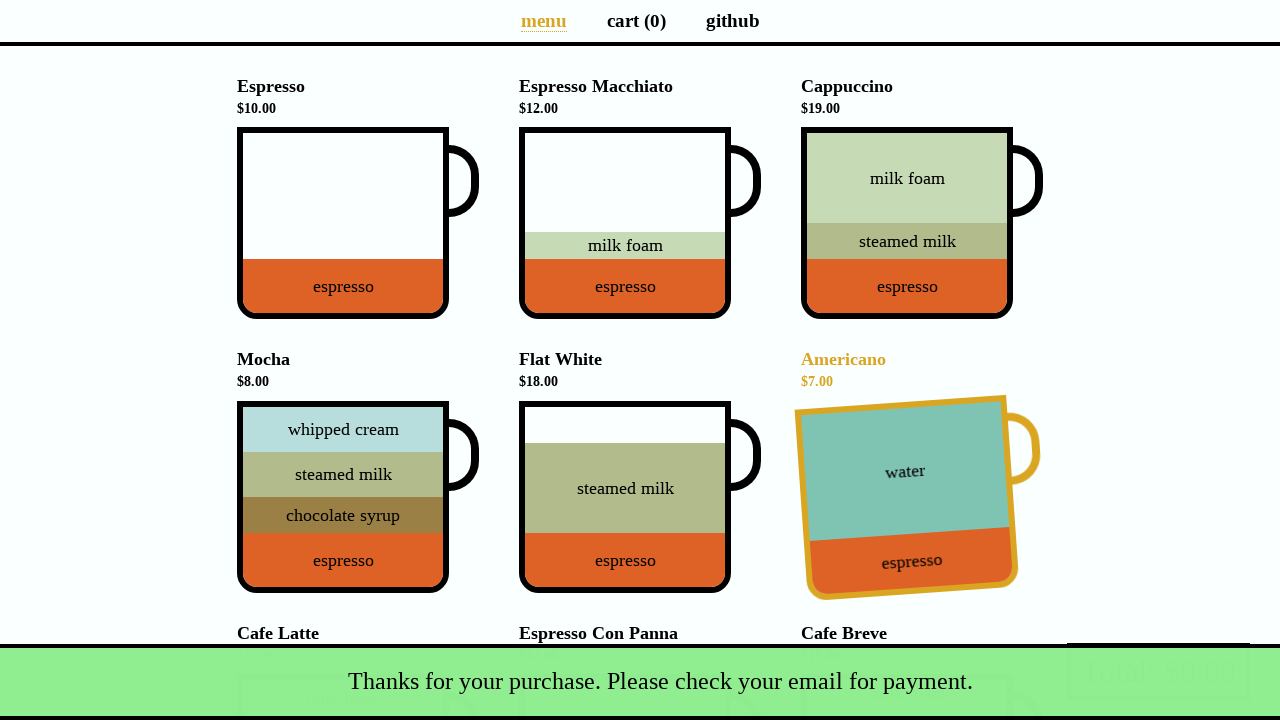

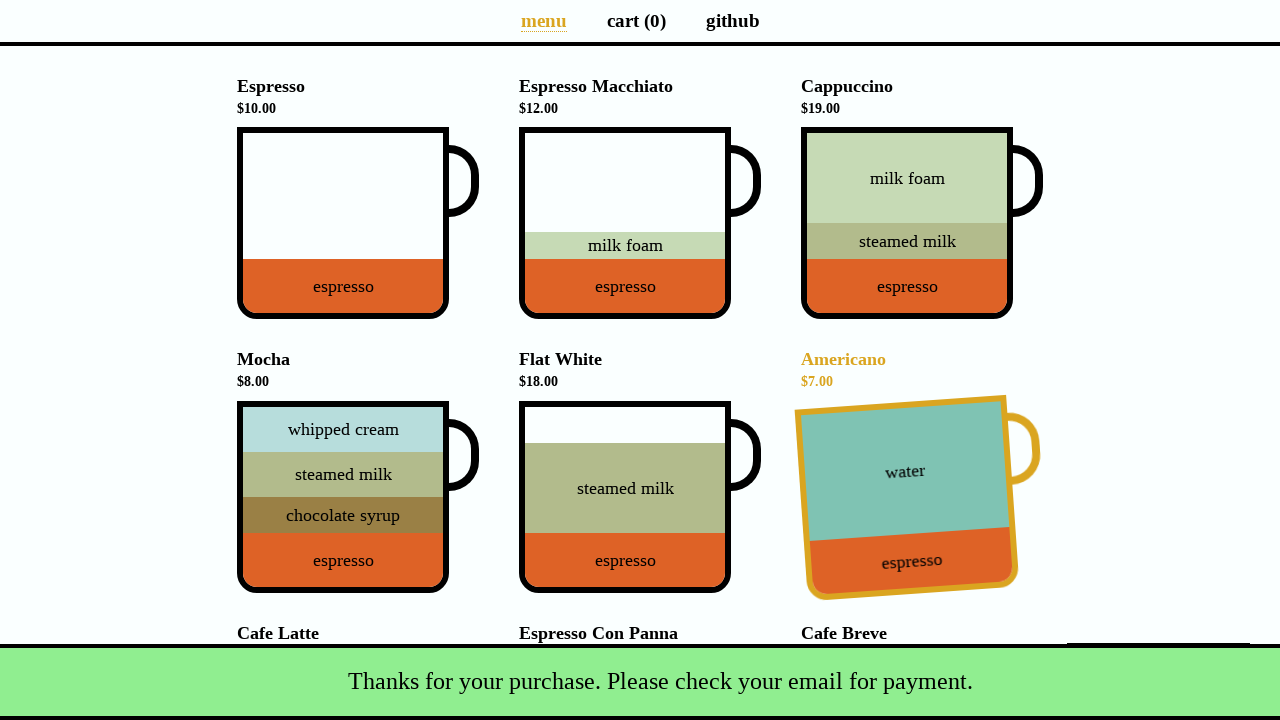